Verifies that the content element exists on the PyPI homepage

Starting URL: https://pypi.org

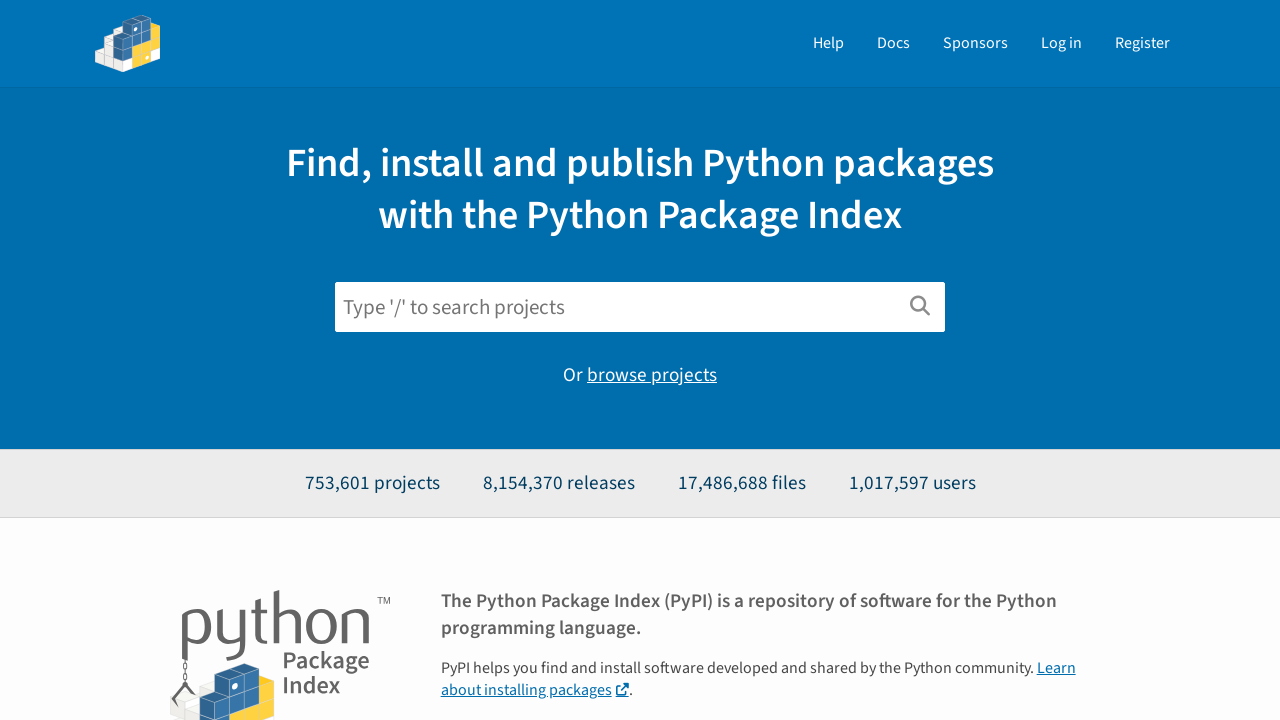

Navigated to PyPI homepage
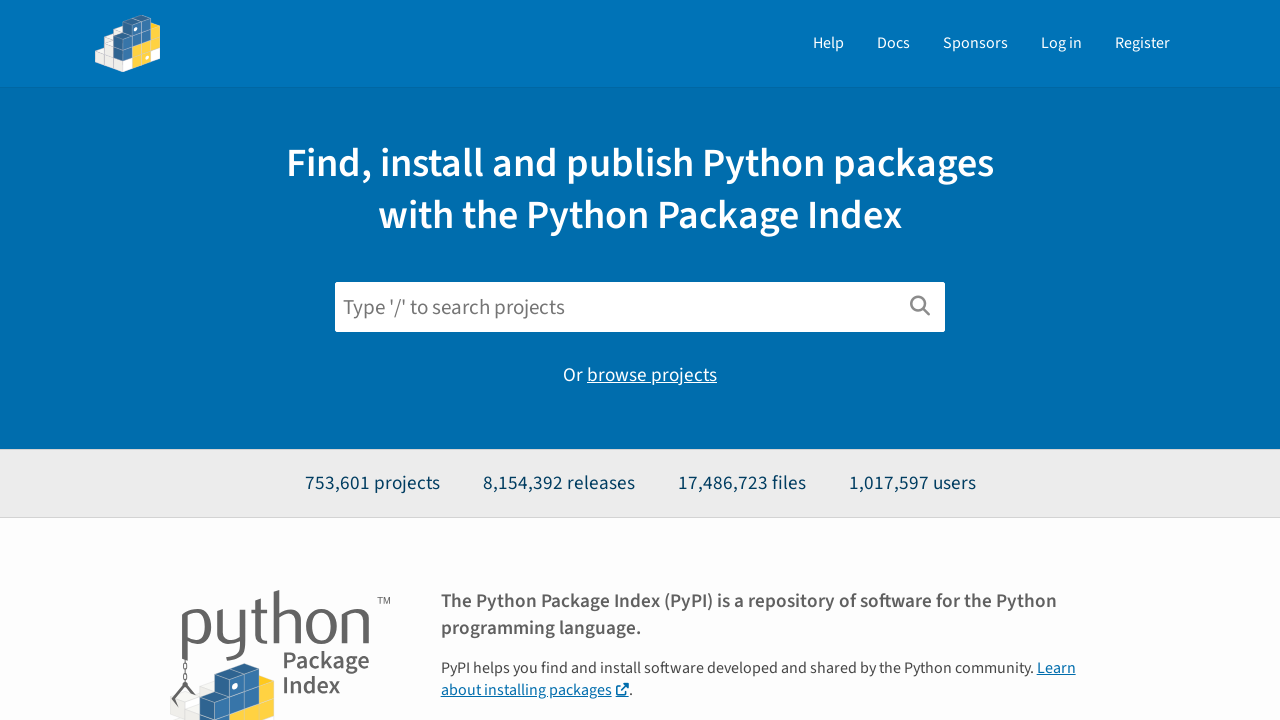

Content element selector loaded
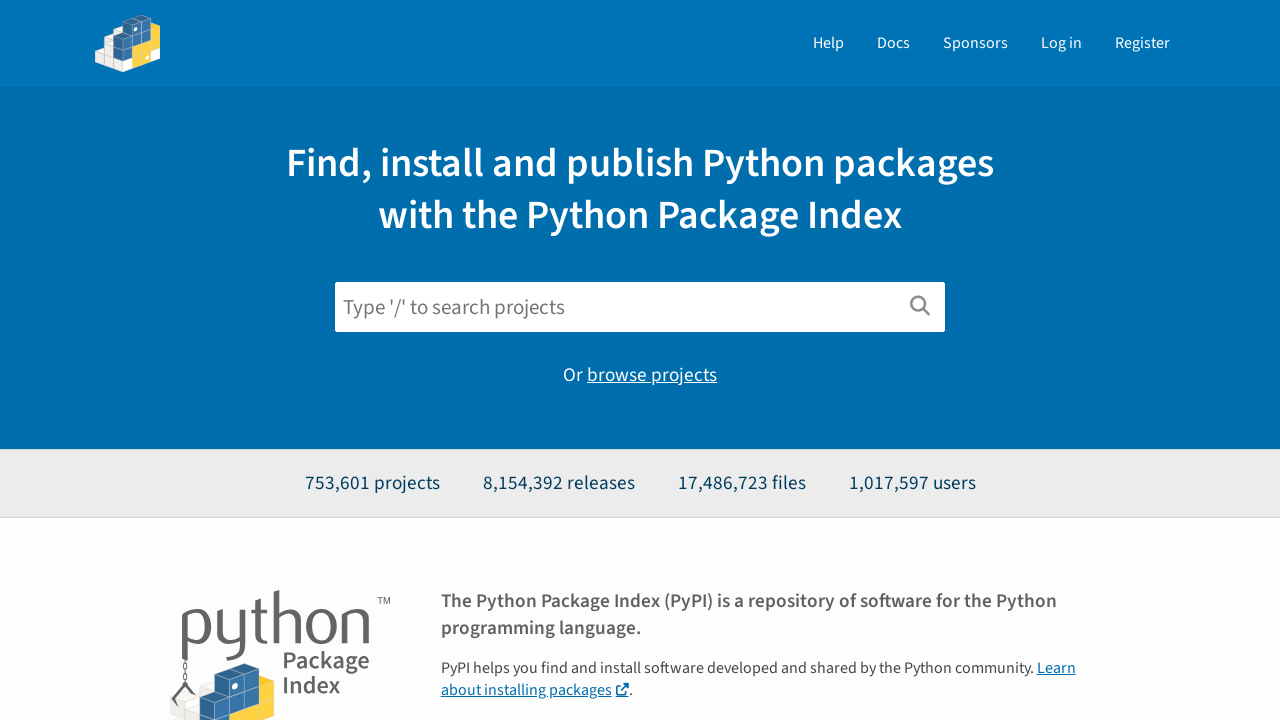

Verified that content element is visible on PyPI homepage
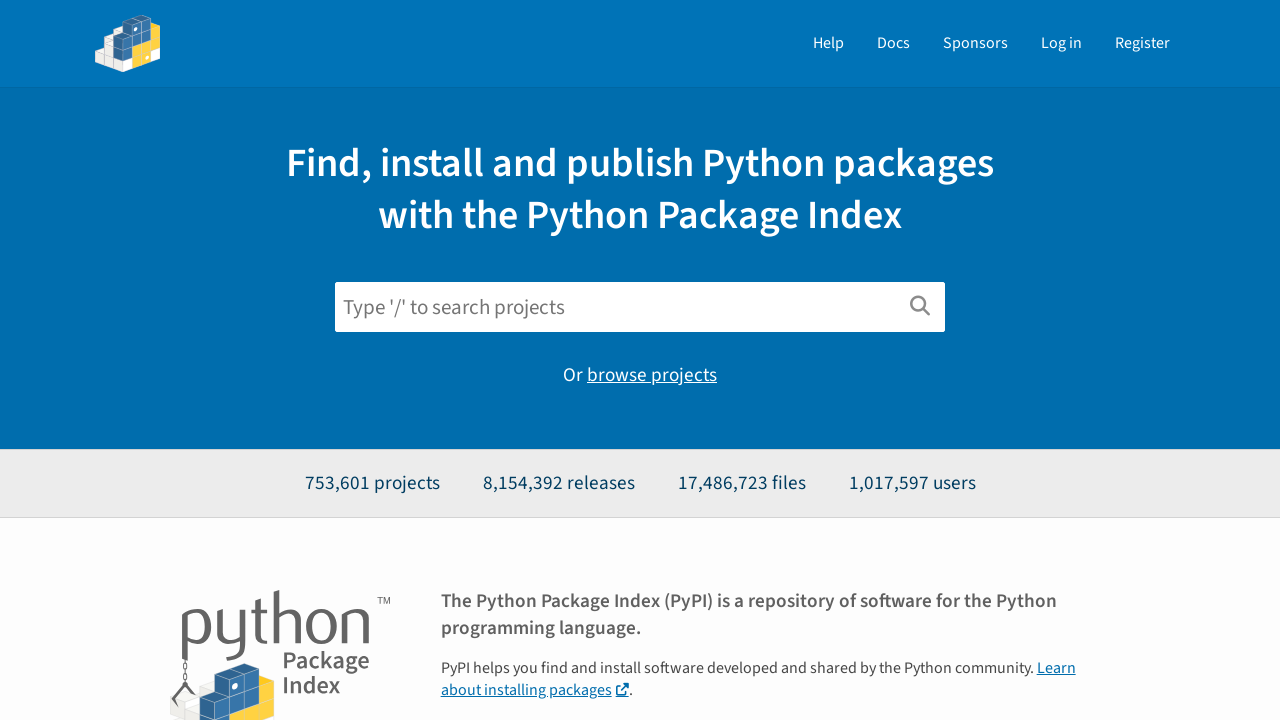

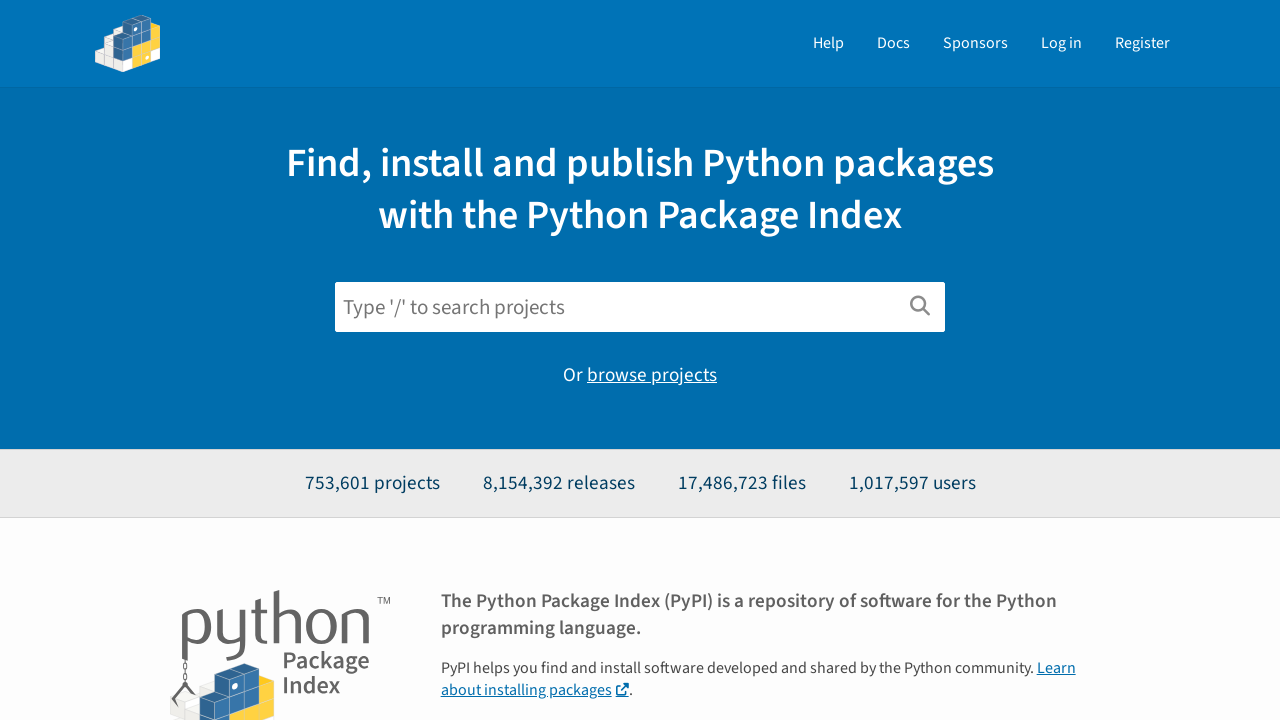